Tests that the "About" link in the footer menu is clickable and navigates correctly

Starting URL: https://catalog.onliner.by/

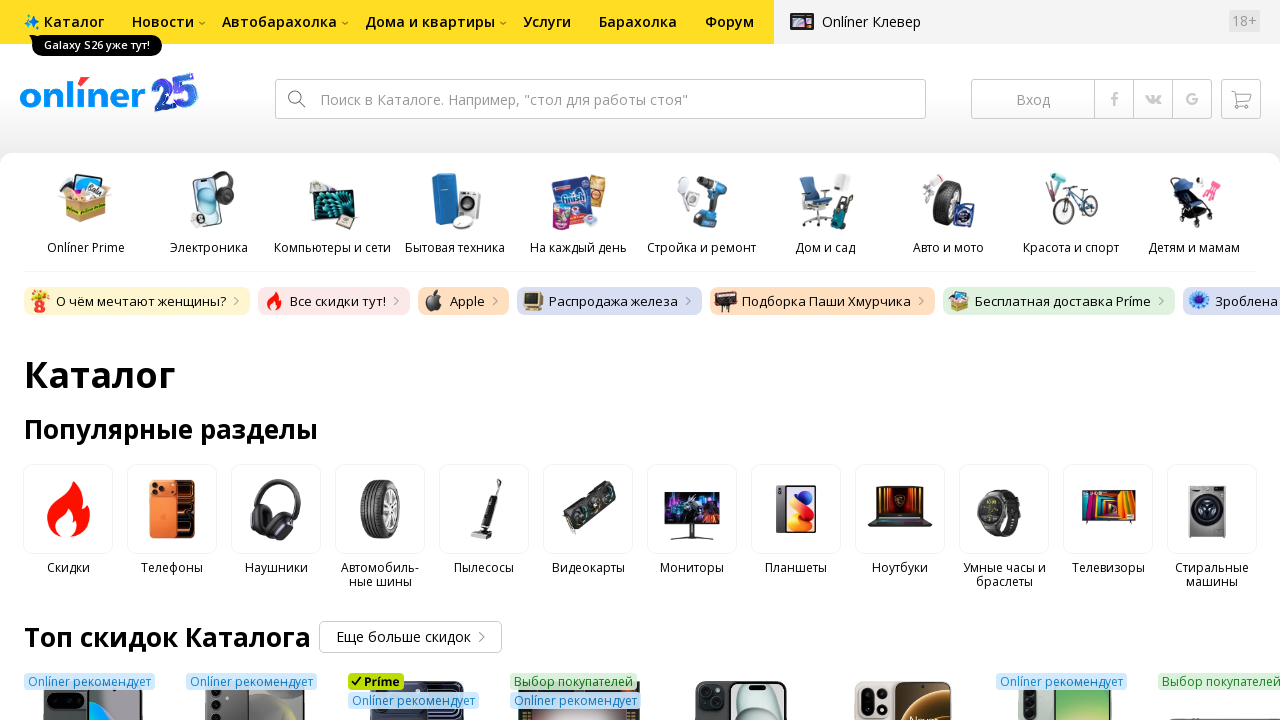

Navigated to https://catalog.onliner.by/
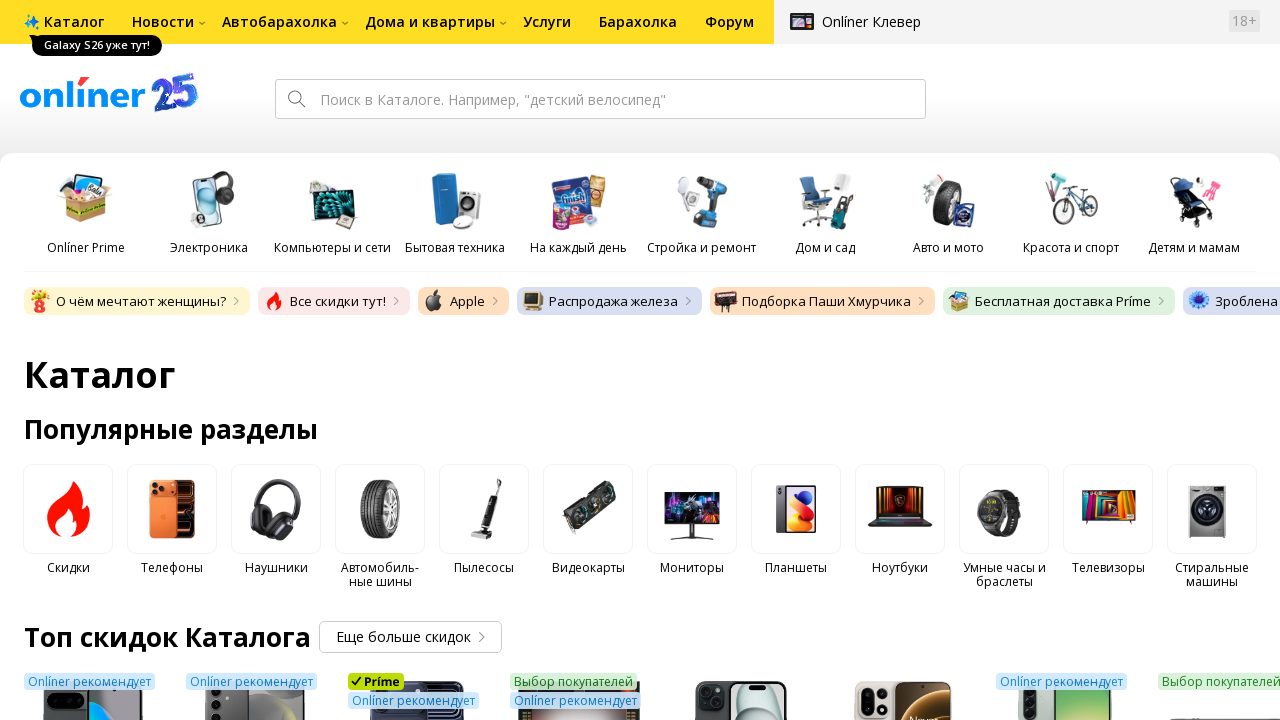

Clicked the 'About' link in the footer menu at (58, 619) on a.footer-style__link.footer-style__link_primary[href*='.by/about']
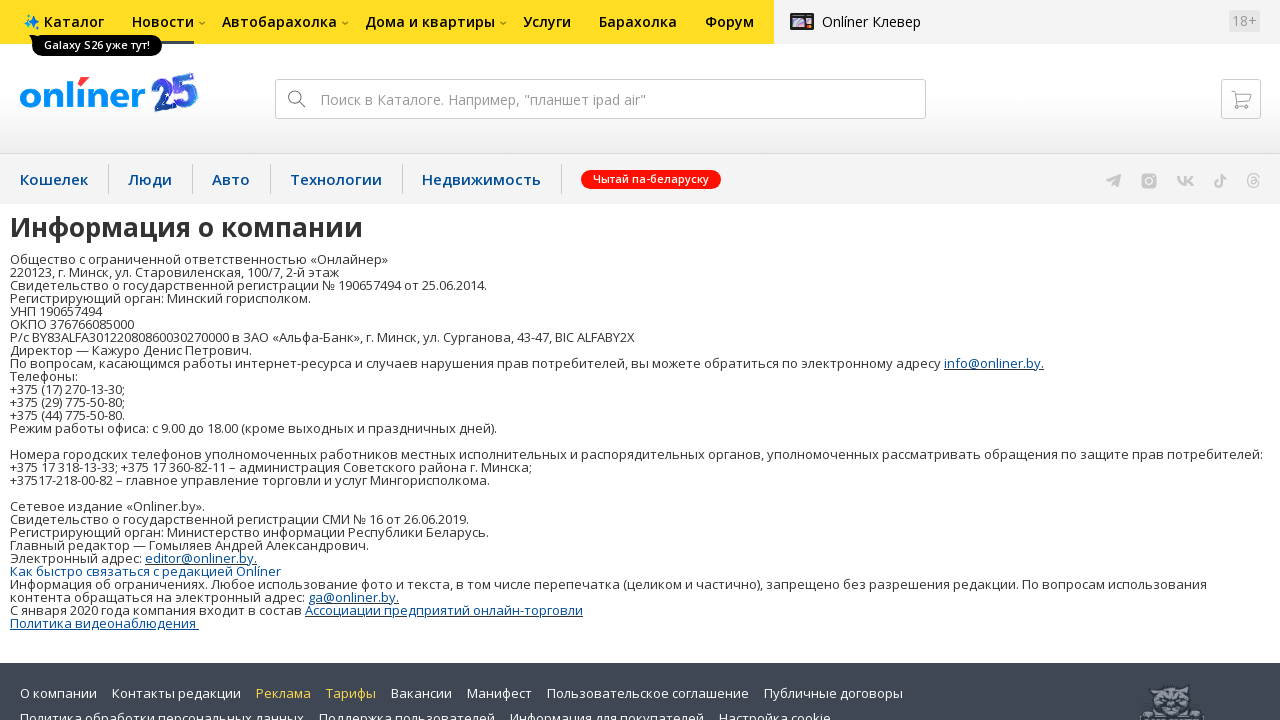

Page loaded and navigated to About section
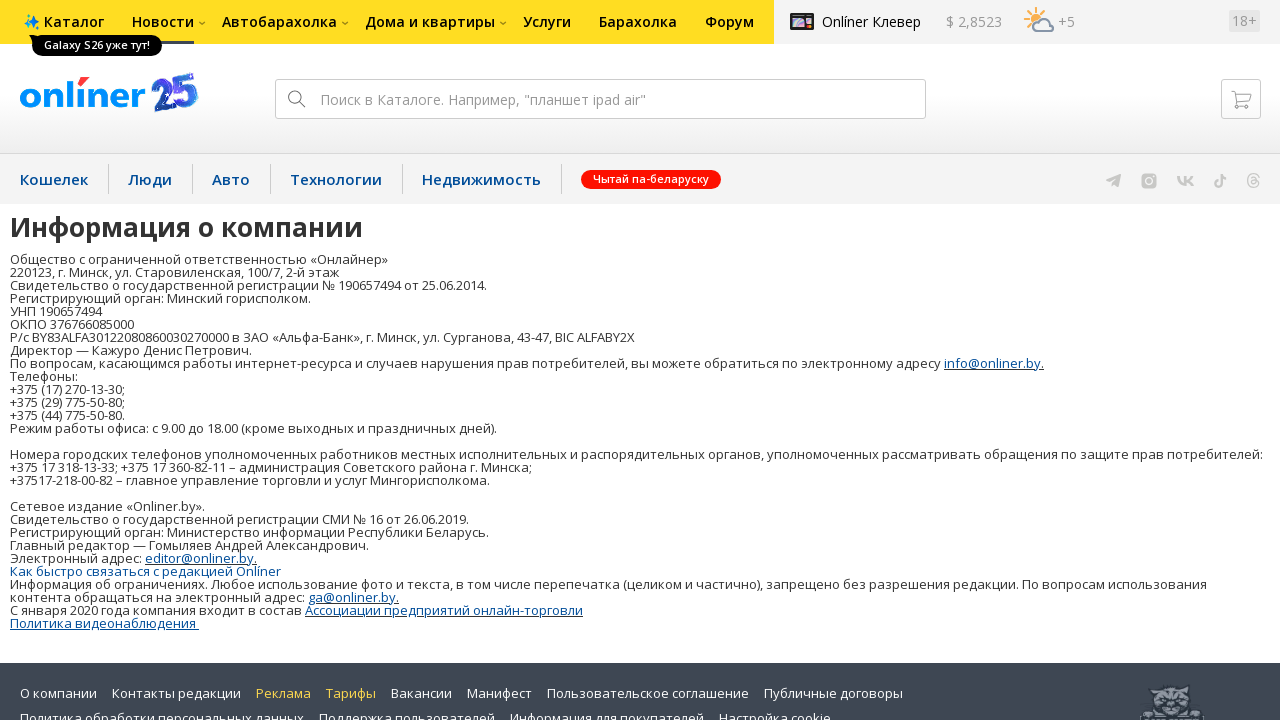

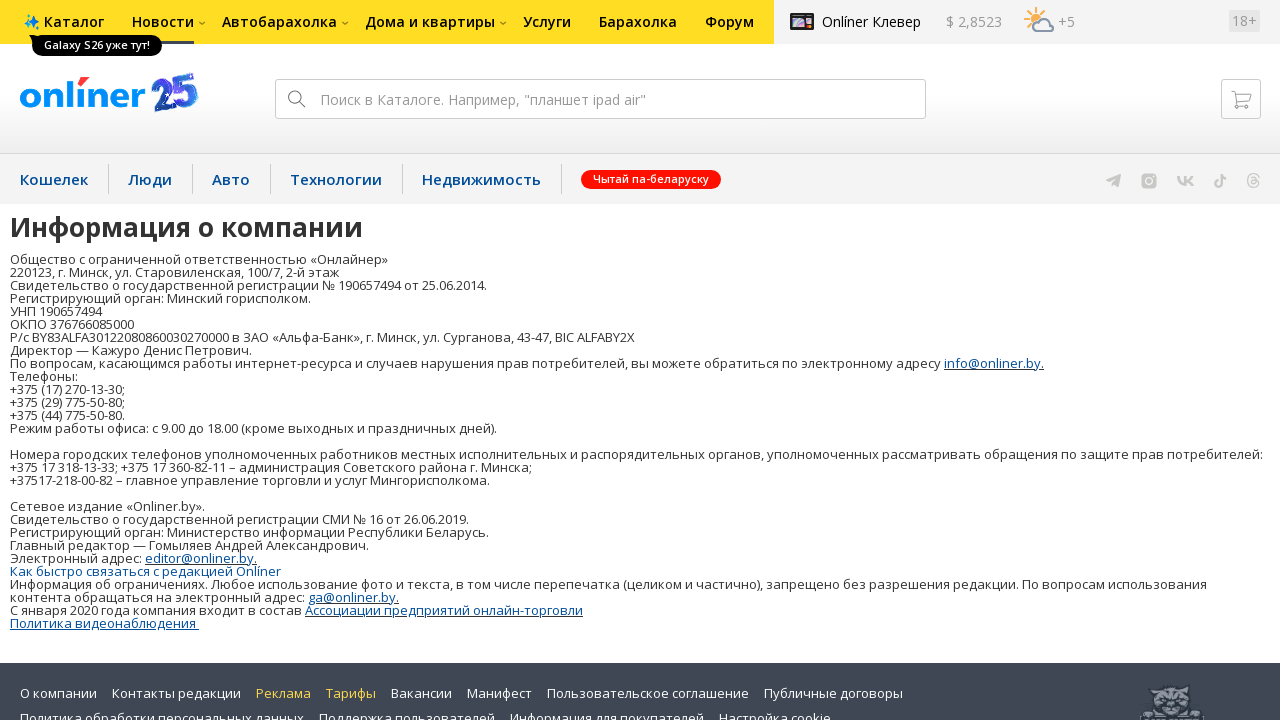